Tests editable/searchable dropdown by typing search text and selecting matching options from filtered results.

Starting URL: https://react.semantic-ui.com/maximize/dropdown-example-search-selection/

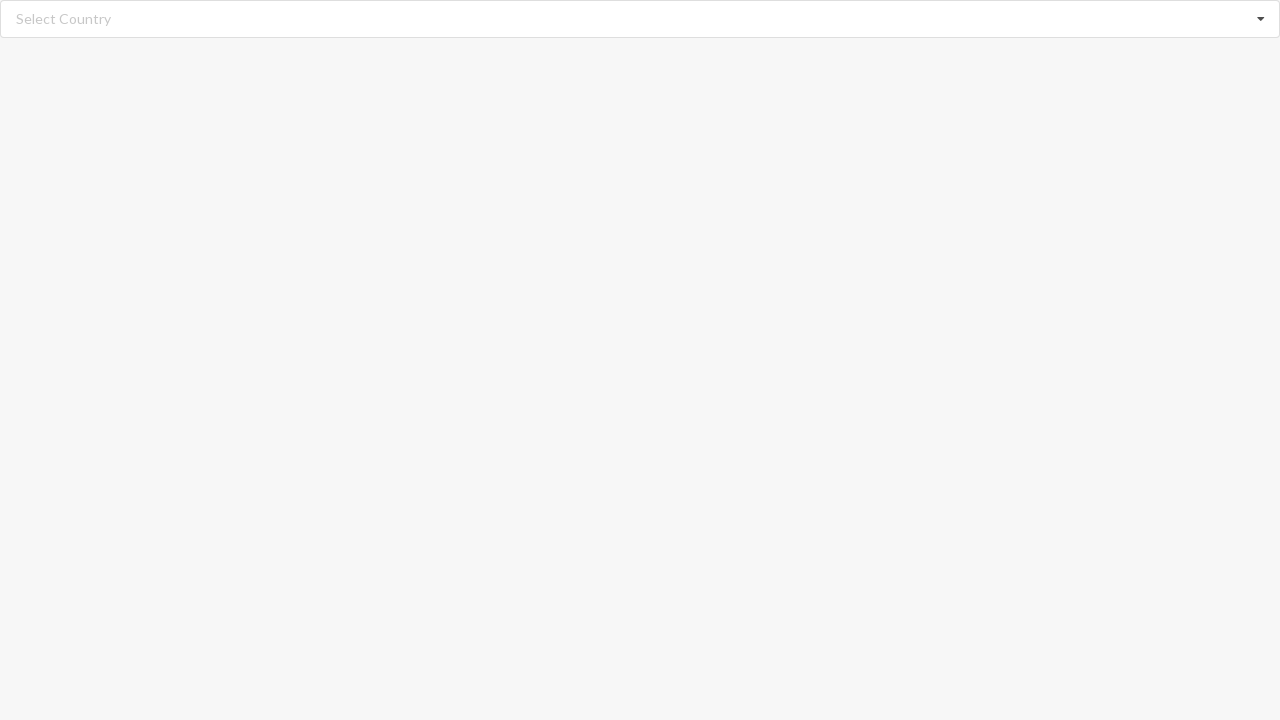

Typed 'Bang' in search field to filter dropdown options on input.search
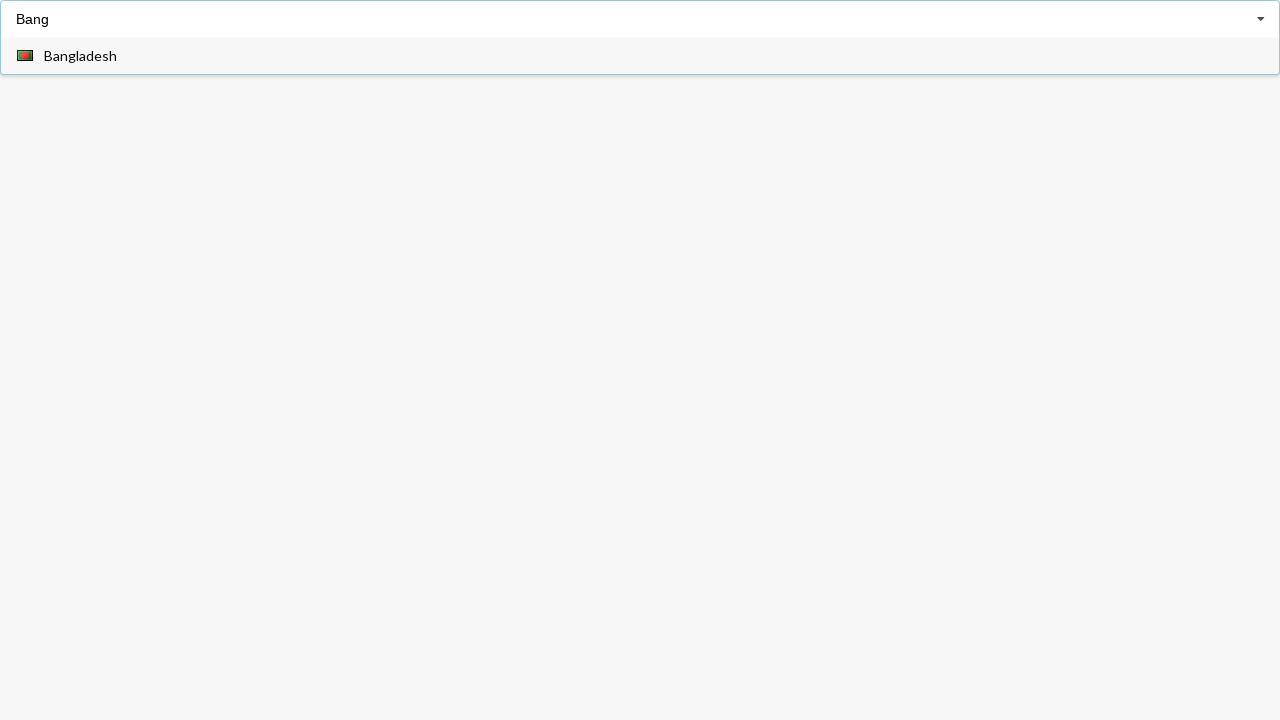

Dropdown filtered results loaded
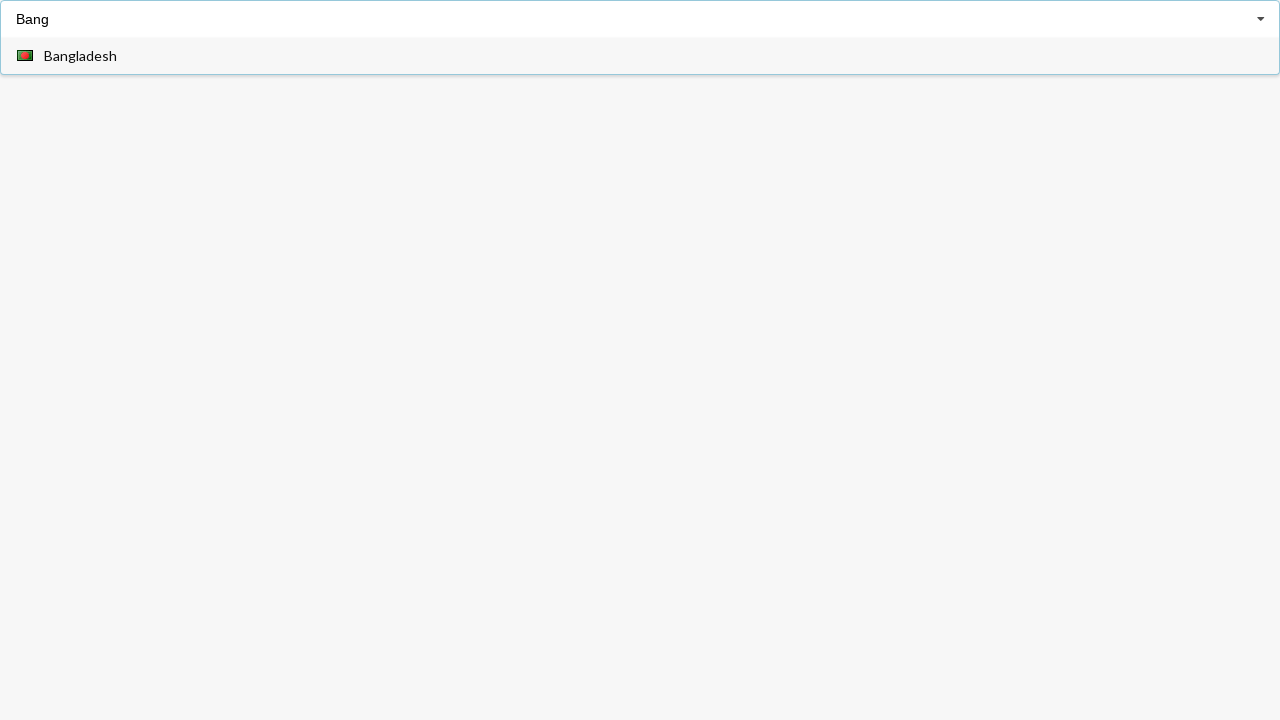

Selected 'Bangladesh' from filtered dropdown results at (80, 56) on div.item>span.text:has-text('Bangladesh')
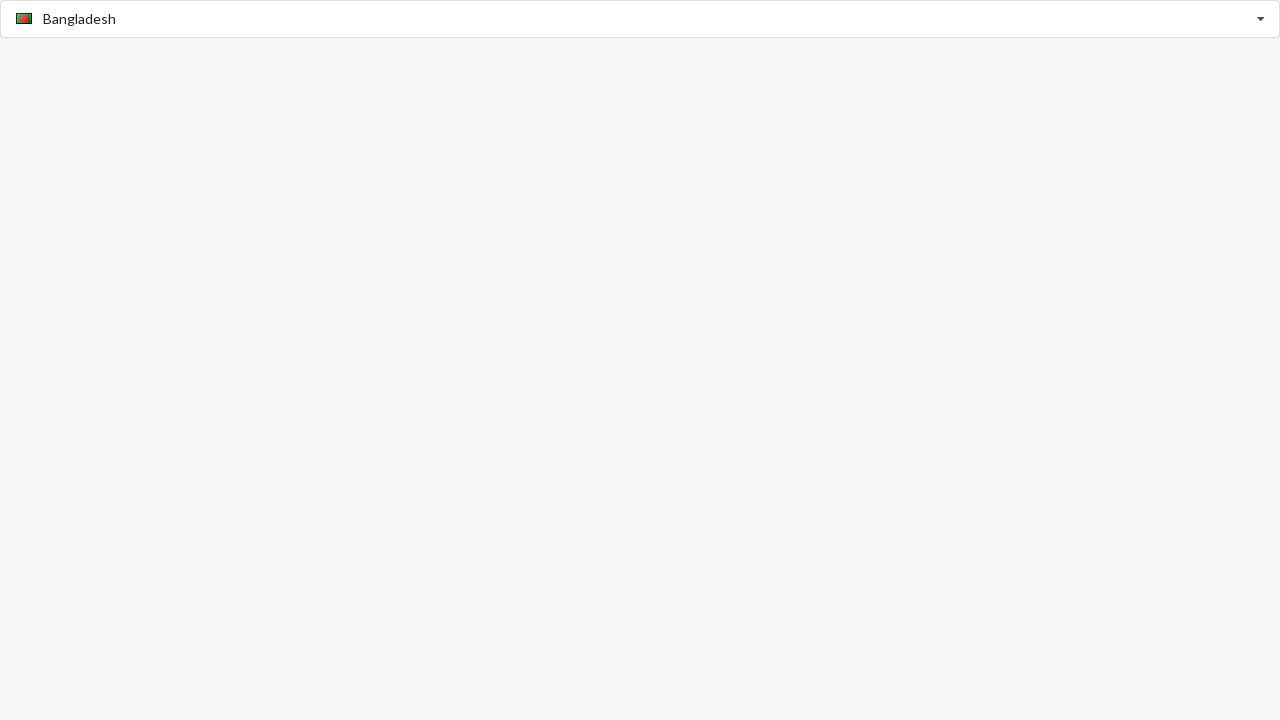

Verified 'Bangladesh' is displayed as selected value
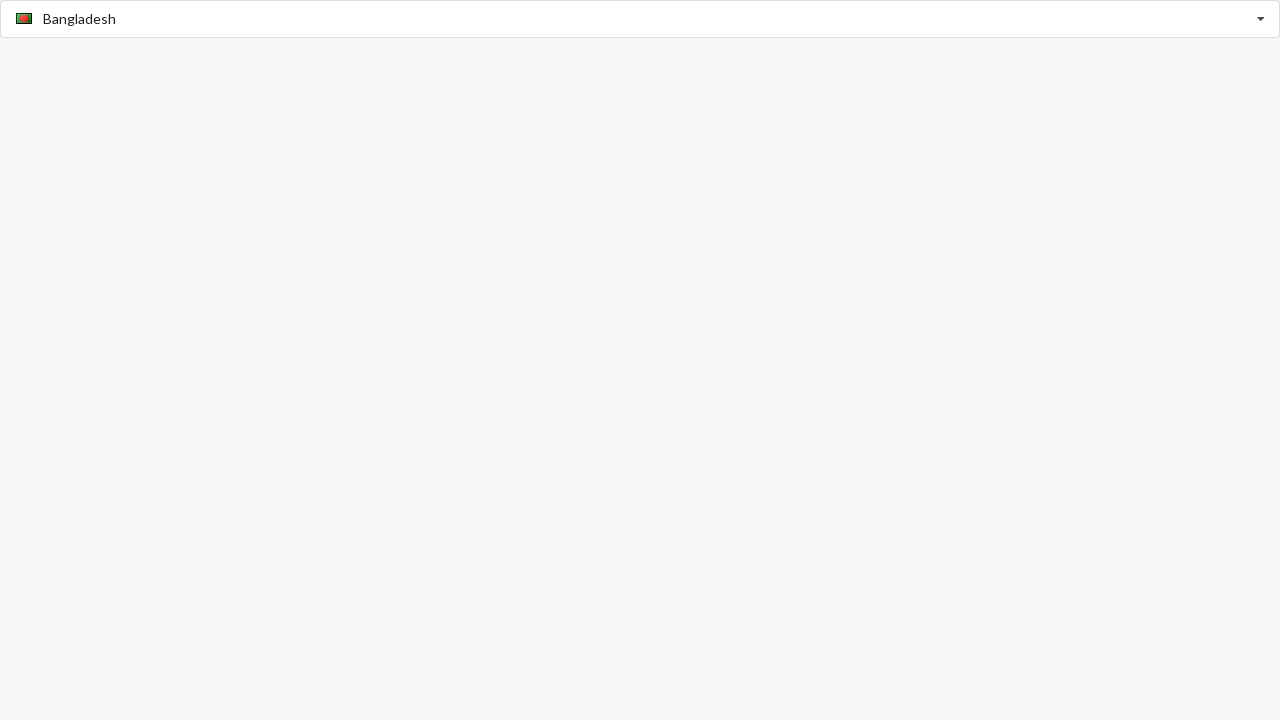

Typed 'A' in search field to filter dropdown options on input.search
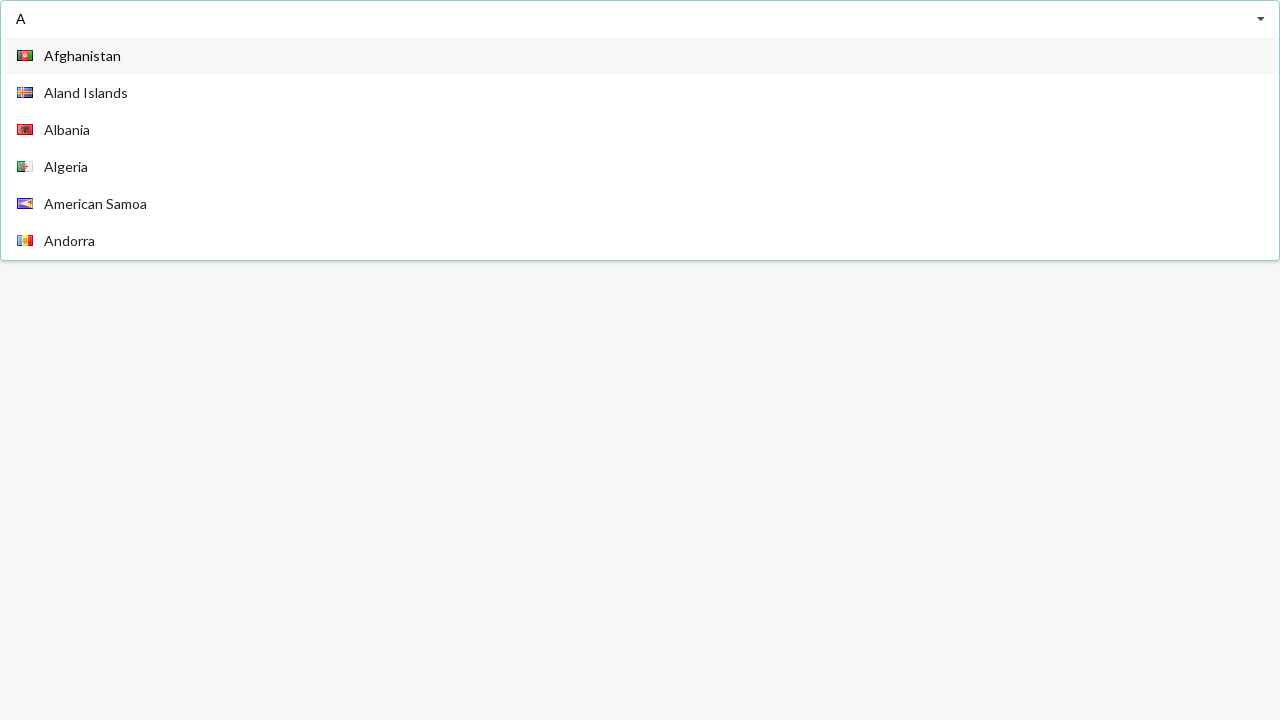

Dropdown filtered results loaded
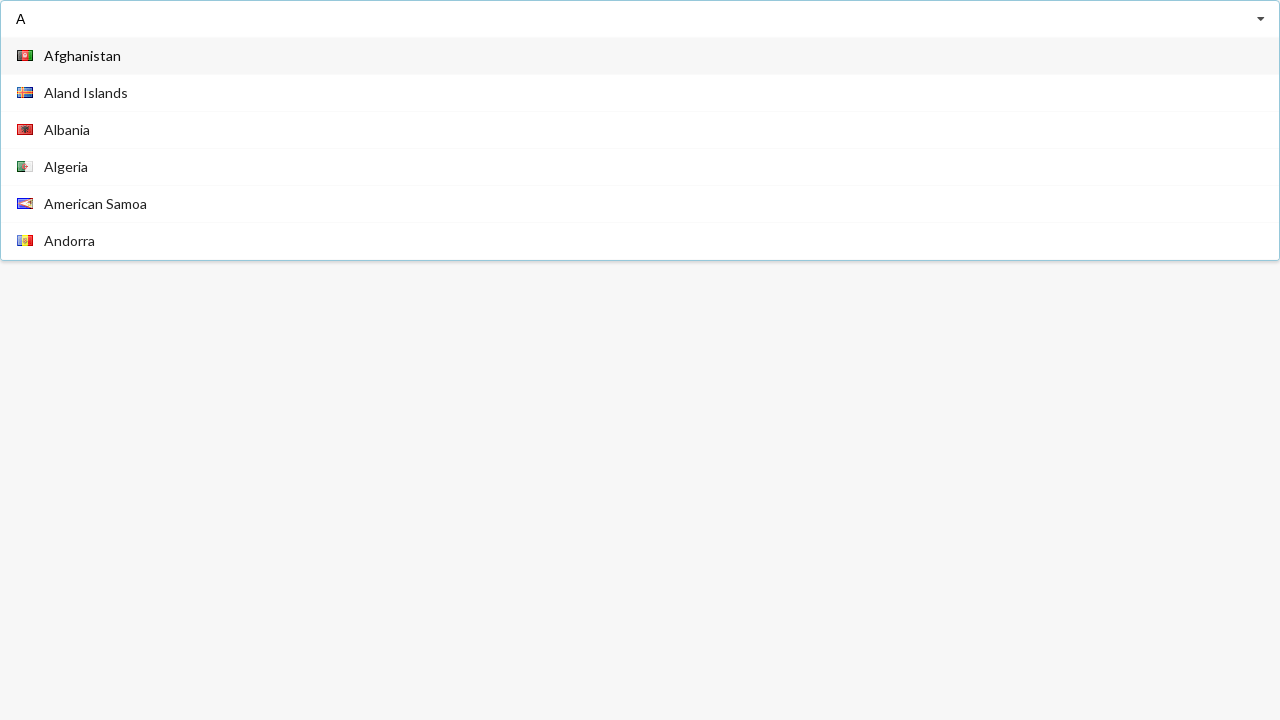

Selected 'Aruba' from filtered dropdown results at (63, 148) on div.item>span.text:has-text('Aruba')
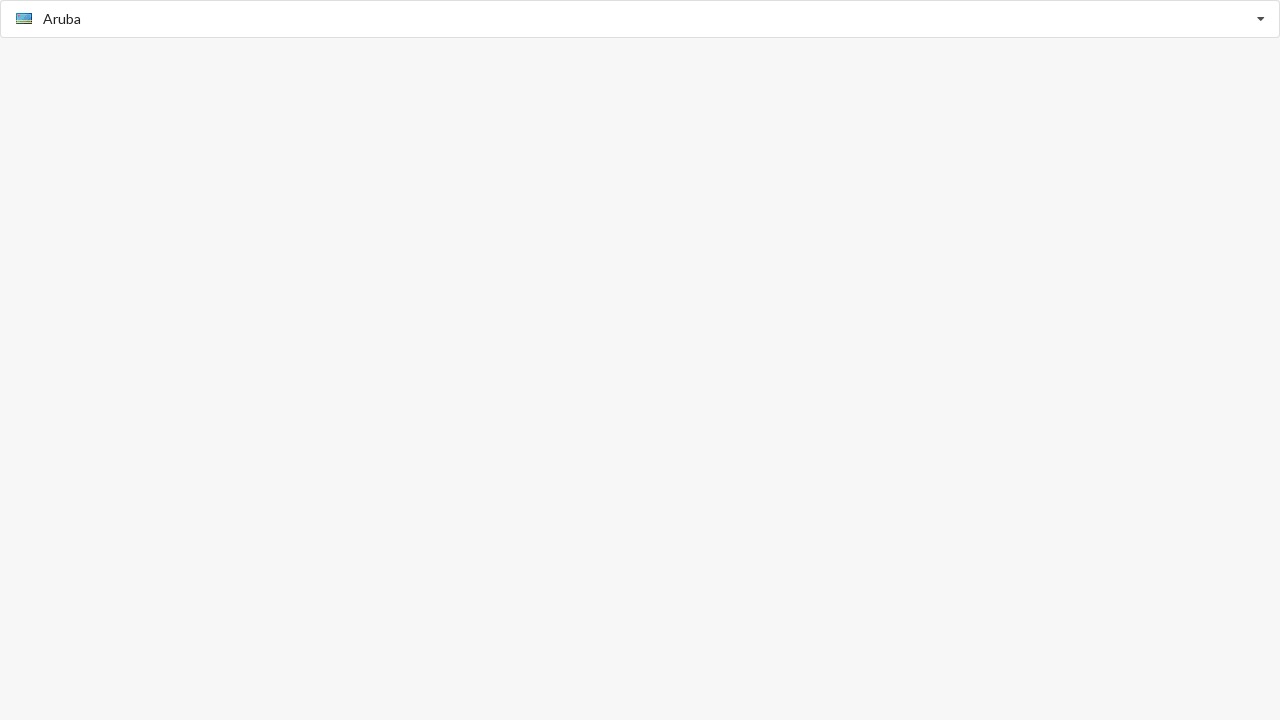

Verified 'Aruba' is displayed as selected value
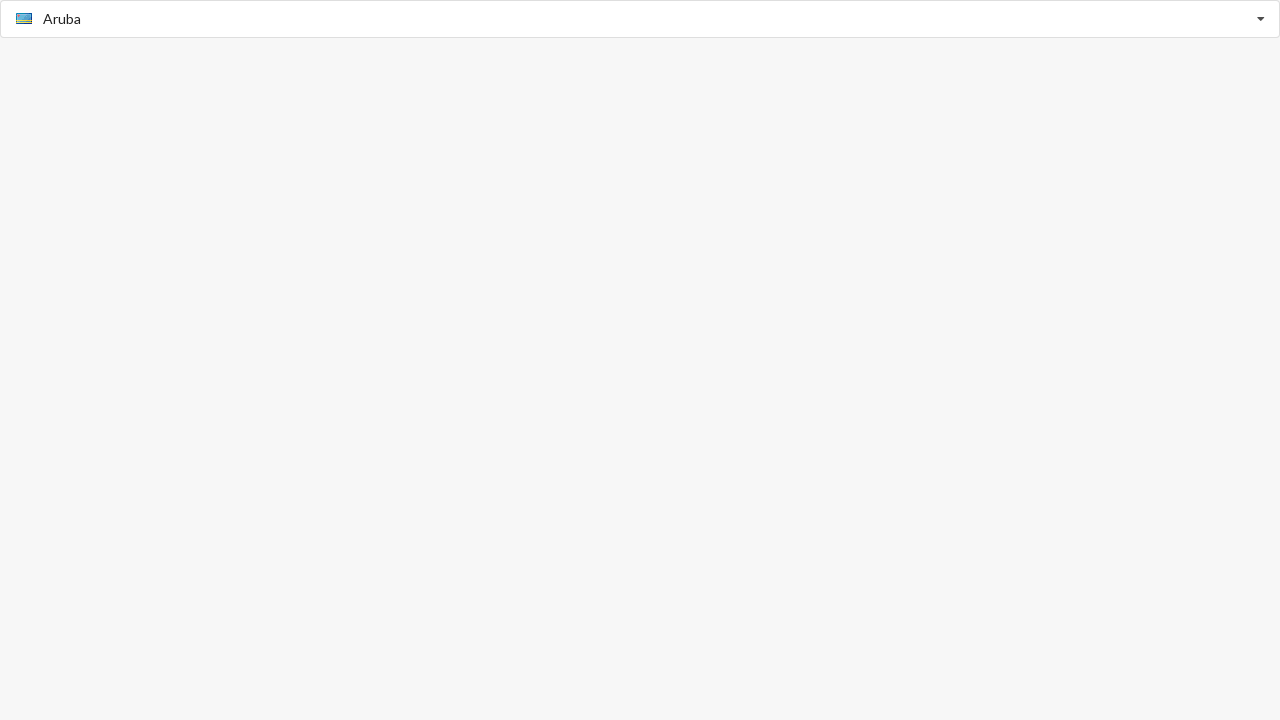

Typed 'A' in search field to filter dropdown options on input.search
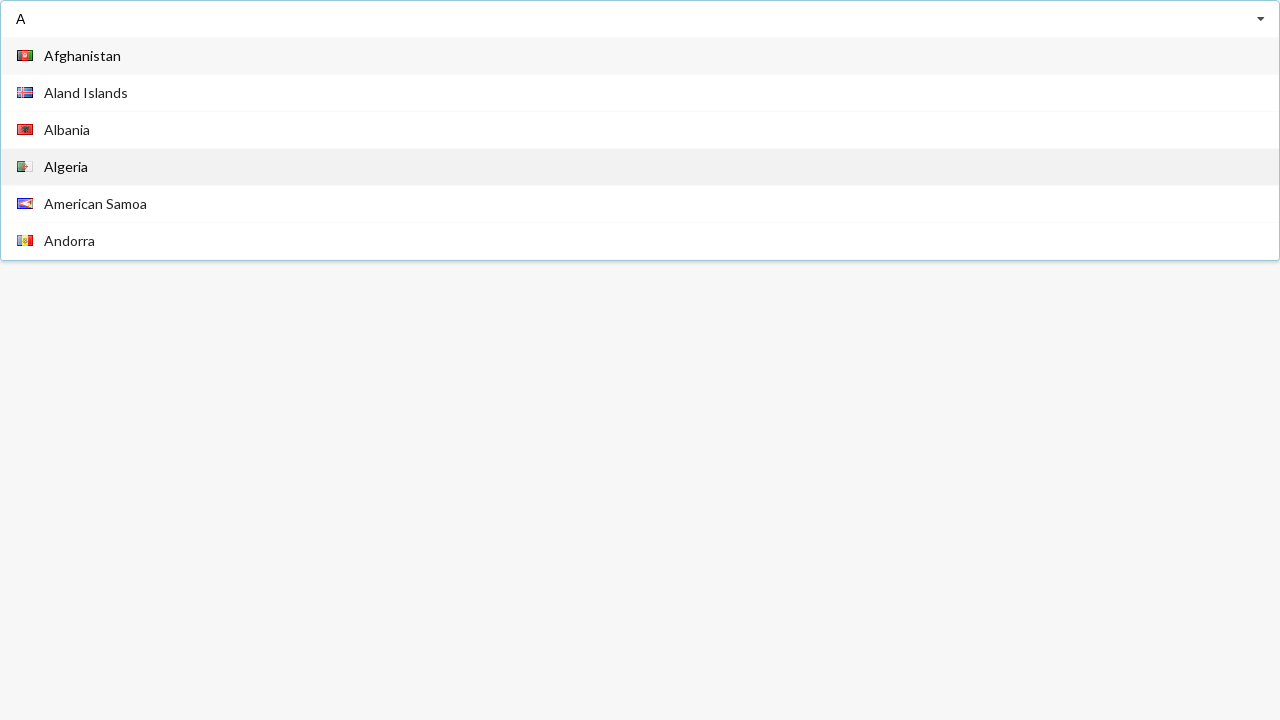

Dropdown filtered results loaded
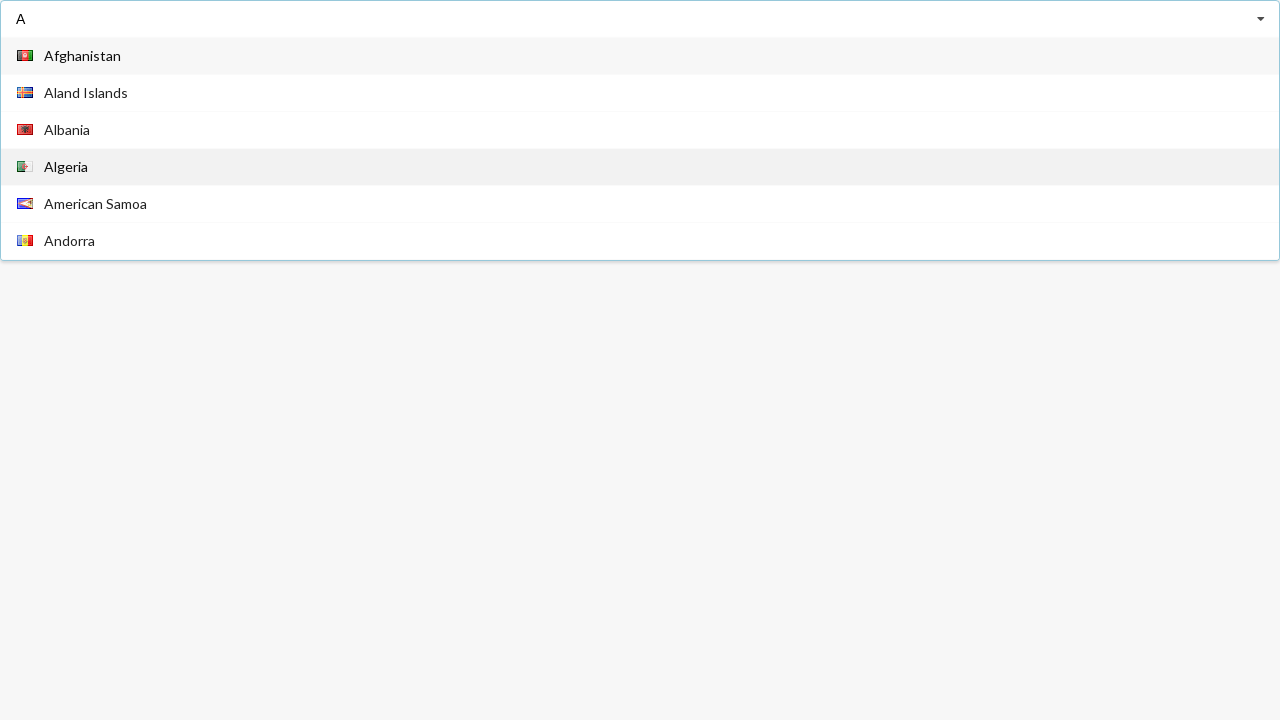

Selected 'Argentina' from filtered dropdown results at (76, 148) on div.item>span.text:has-text('Argentina')
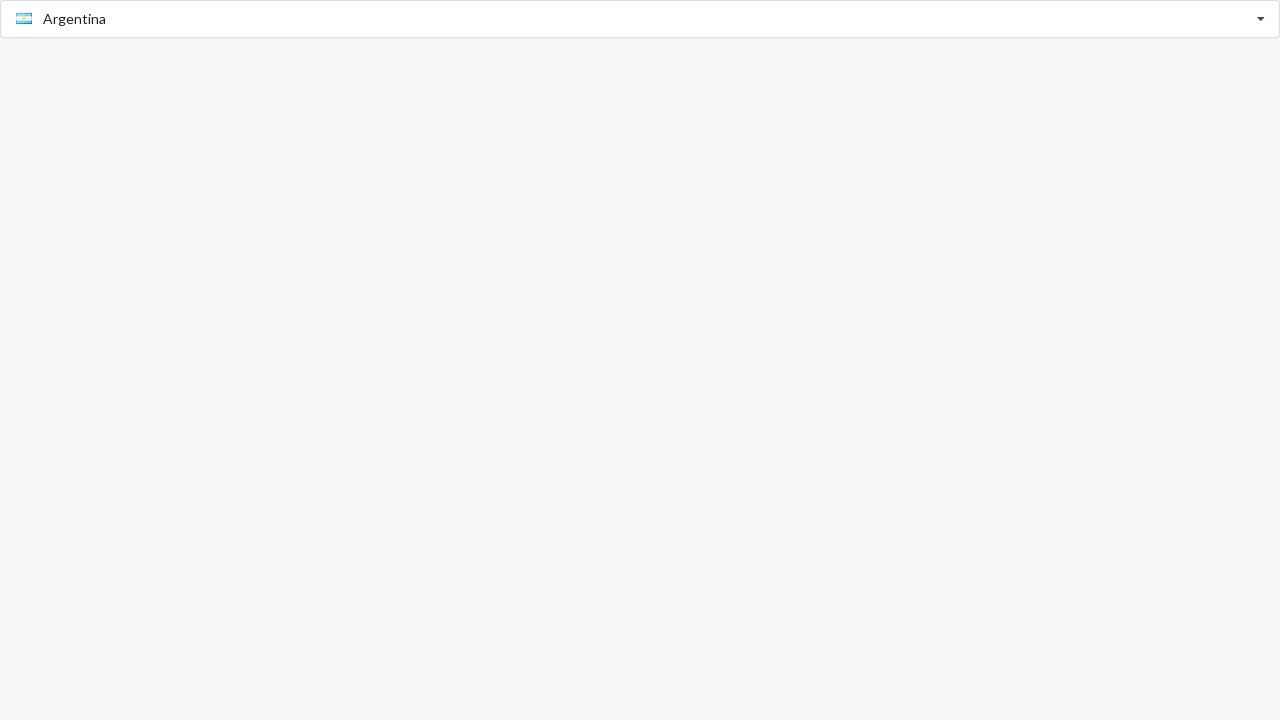

Verified 'Argentina' is displayed as selected value
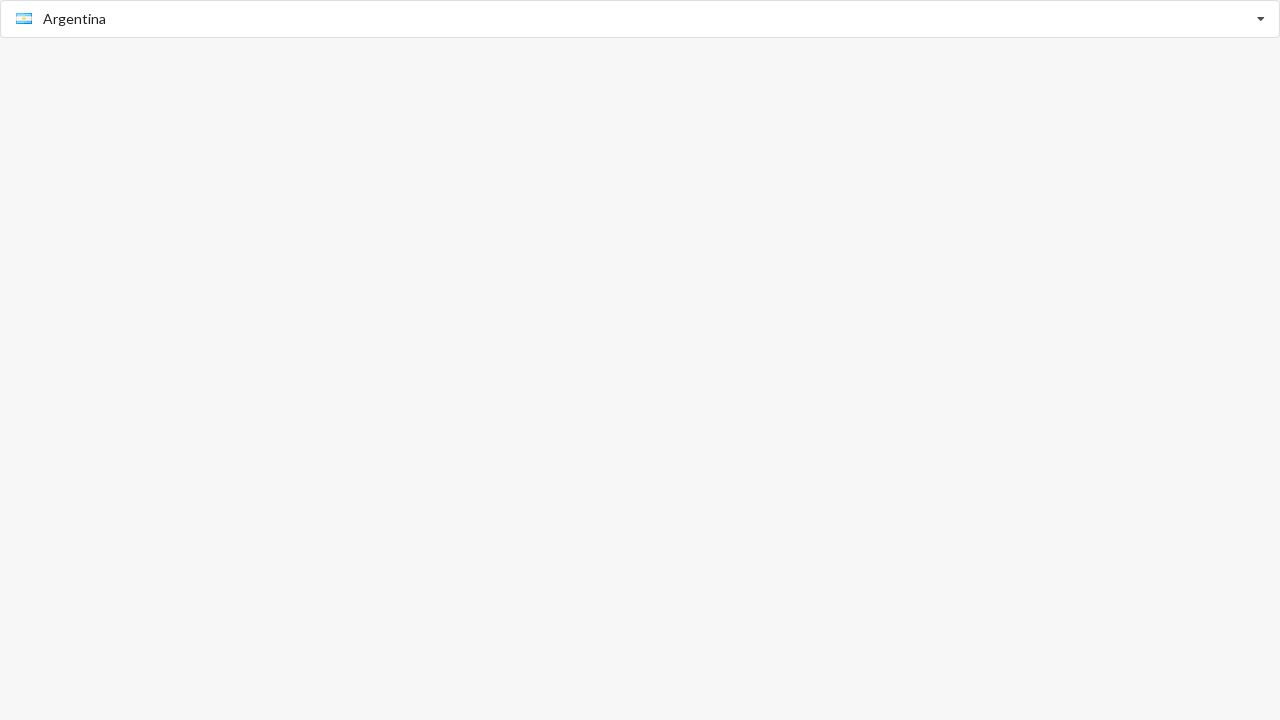

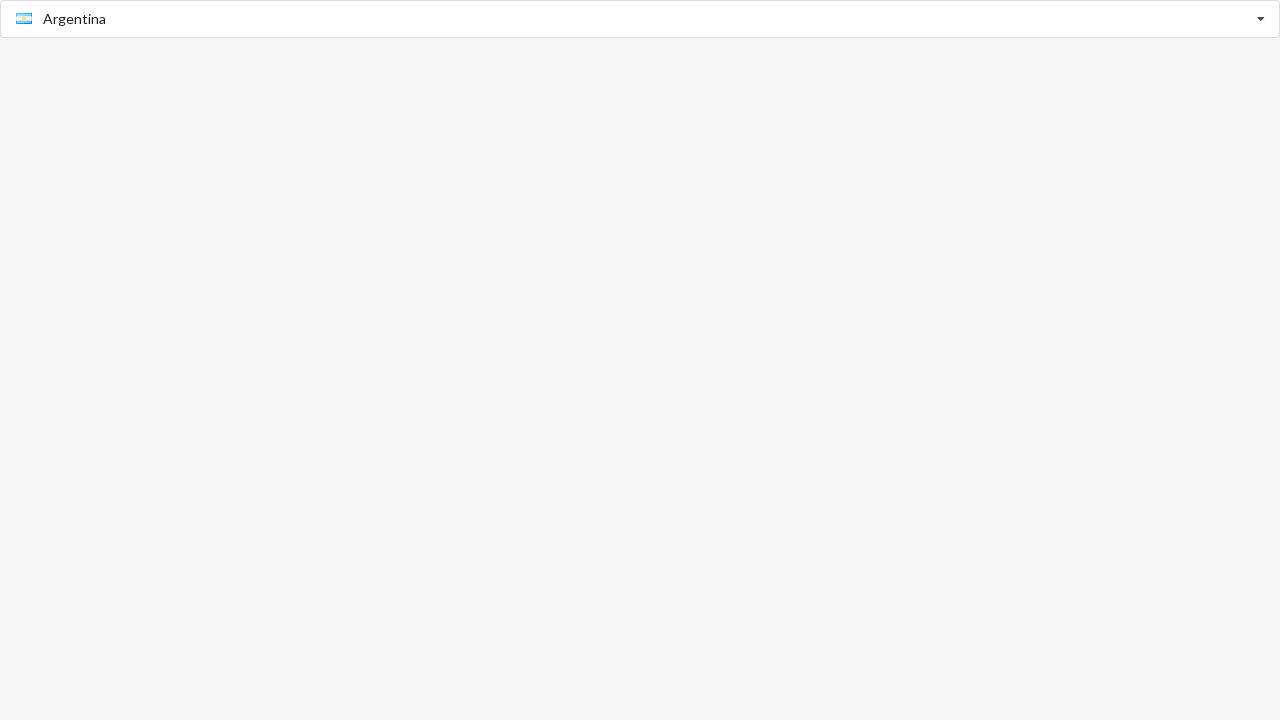